Tests the small modal dialog functionality by clicking the button to open it, verifying the modal appears, and then closing it

Starting URL: https://demoqa.com/modal-dialogs

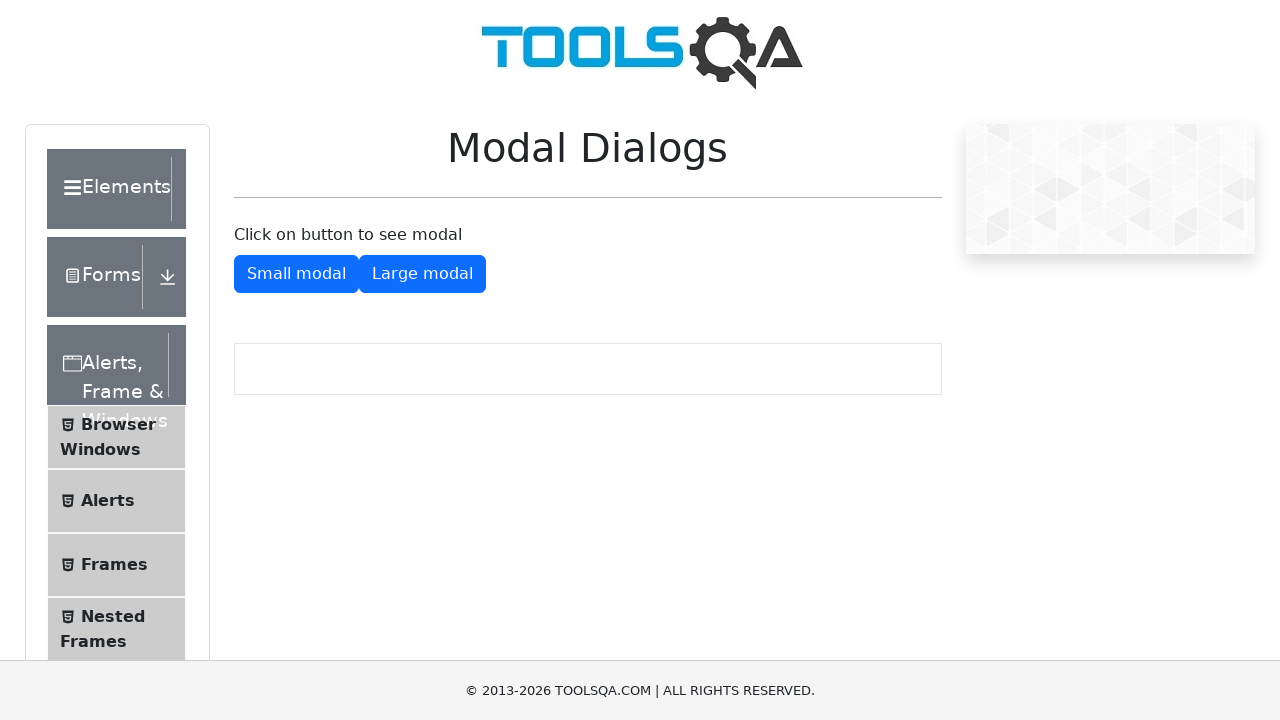

Clicked the small modal button (second button on the page) at (296, 274) on [type='button'] >> nth=1
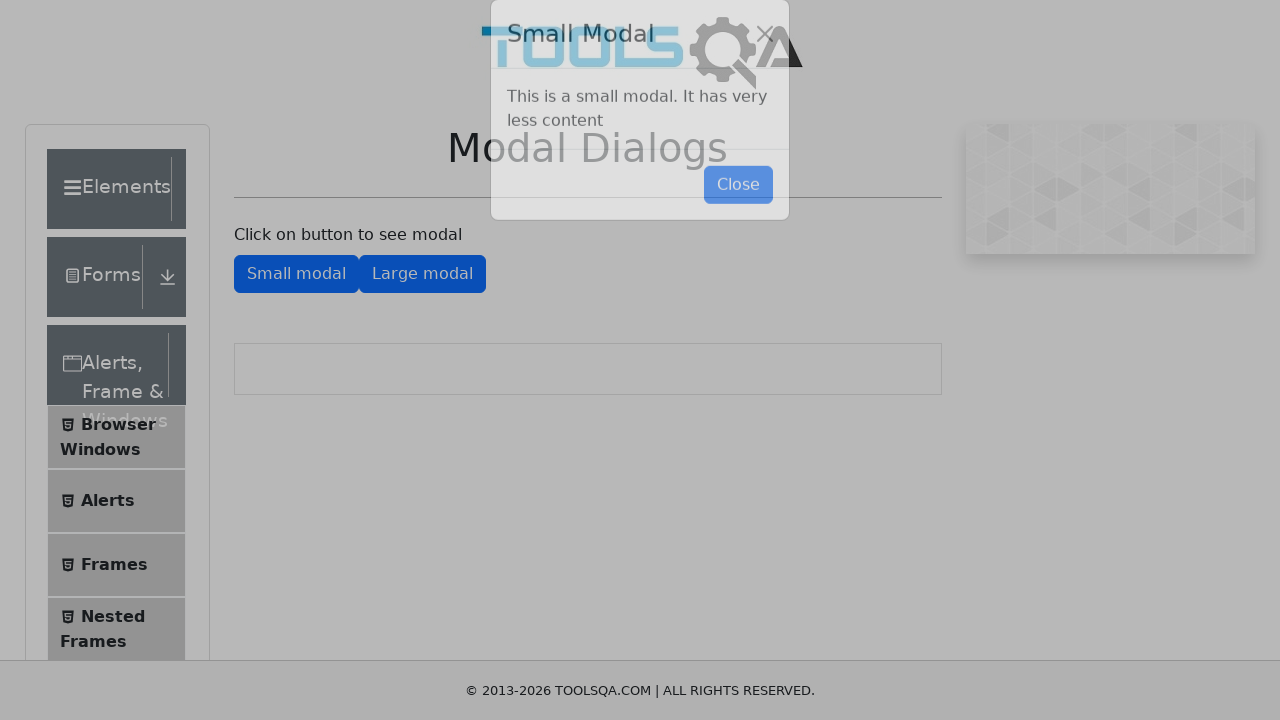

Modal dialog appeared with fade animation
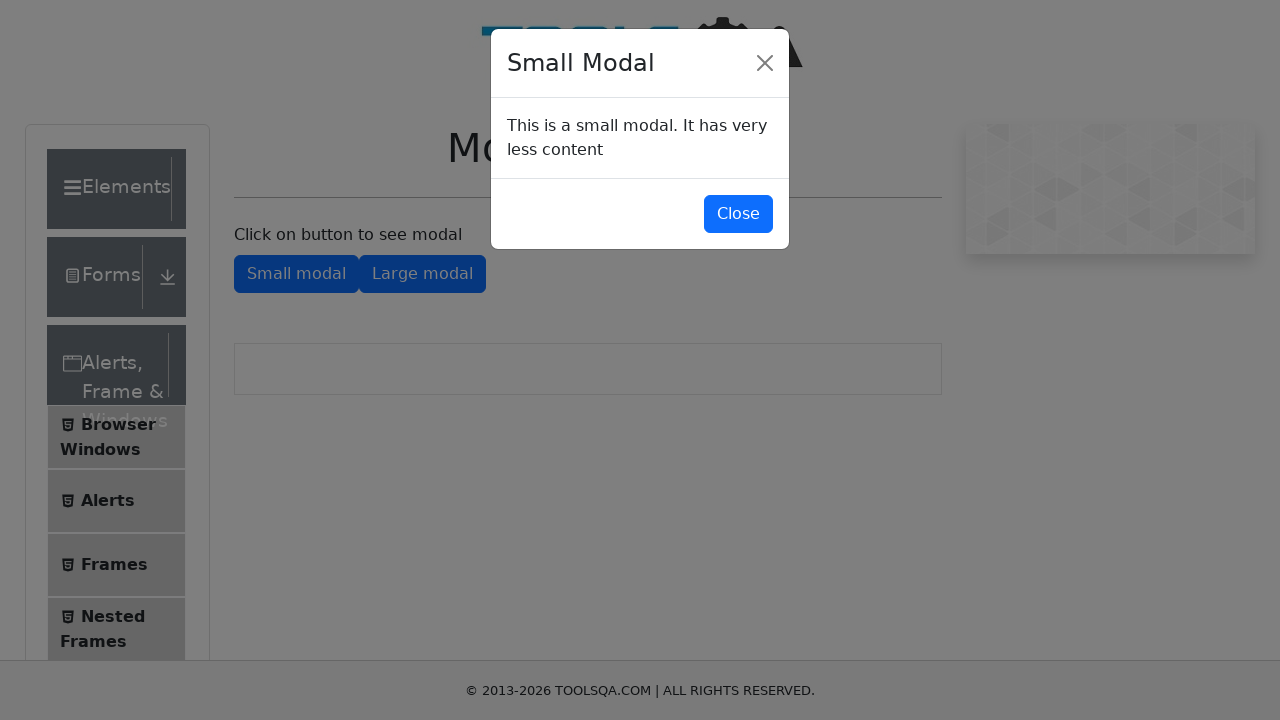

Modal title is visible
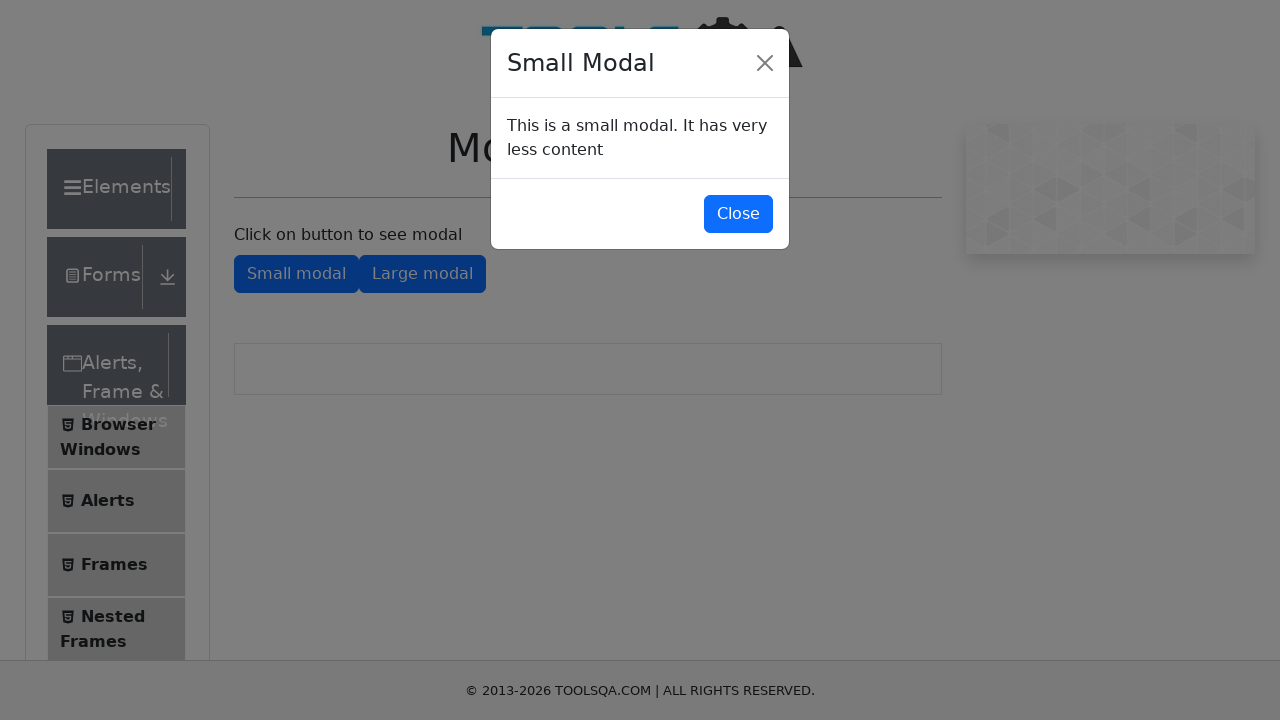

Modal body content is visible
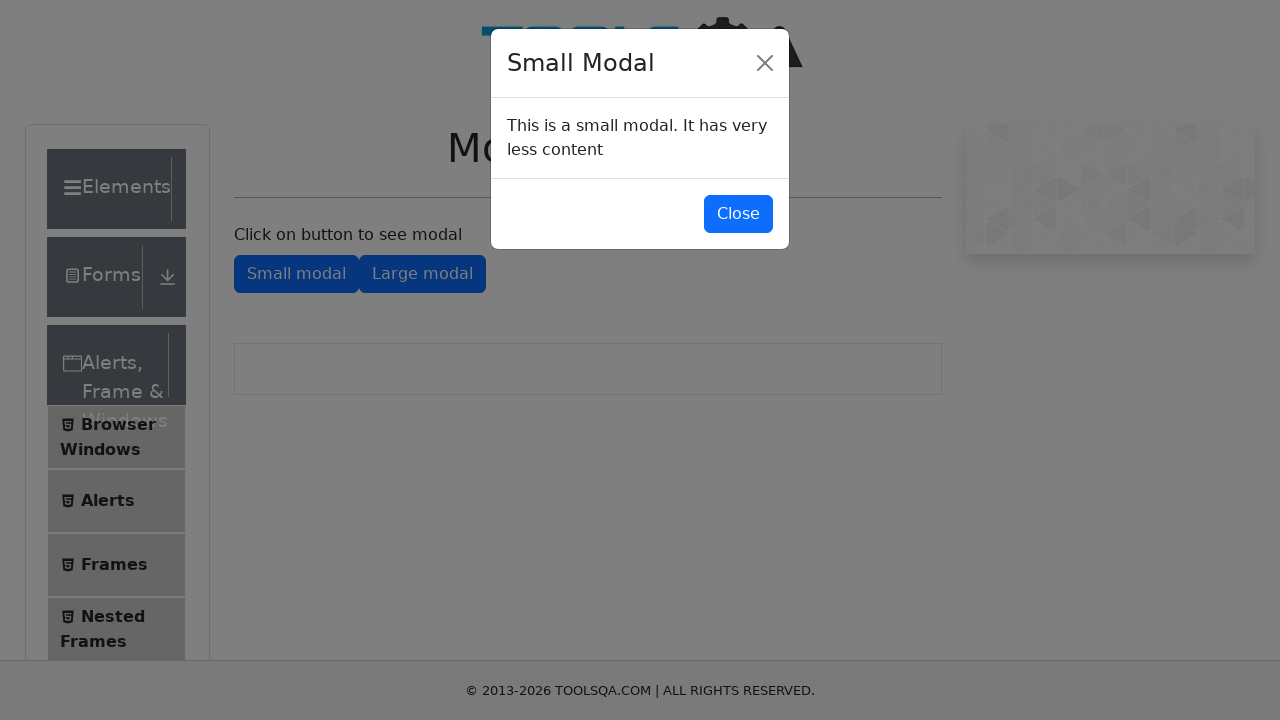

Clicked the close button to dismiss the modal at (738, 214) on [class='btn btn-primary']
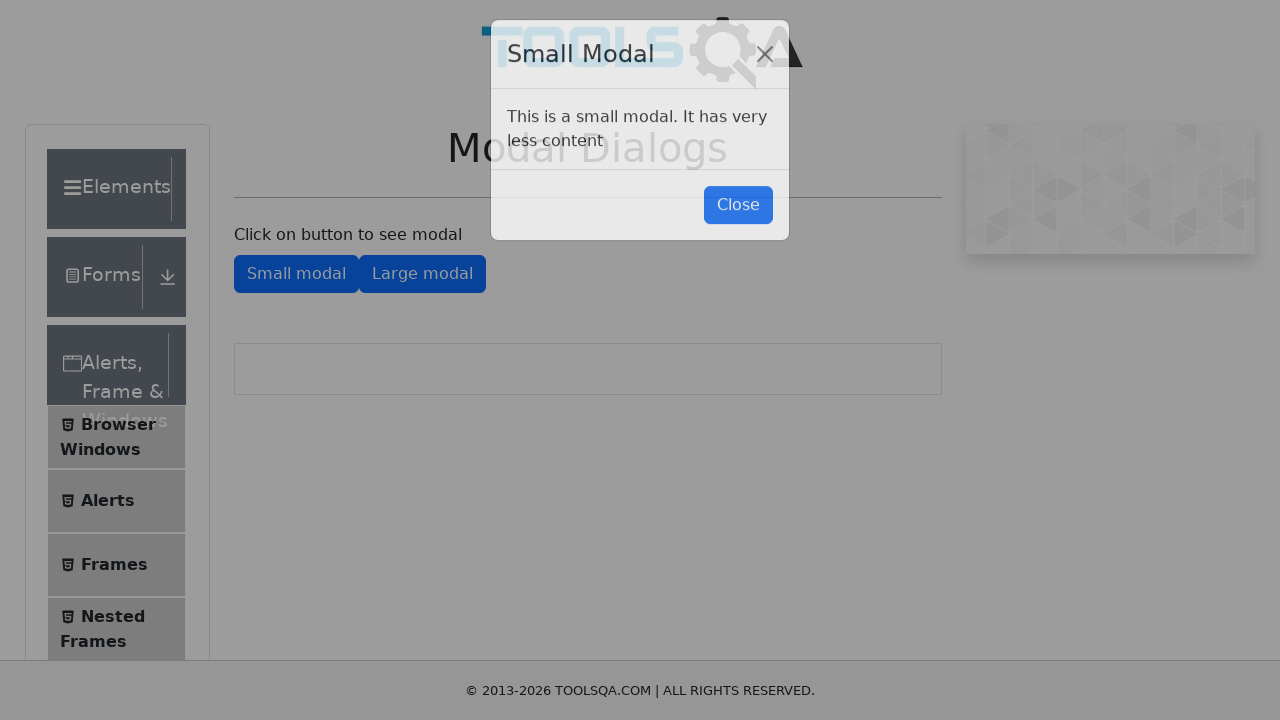

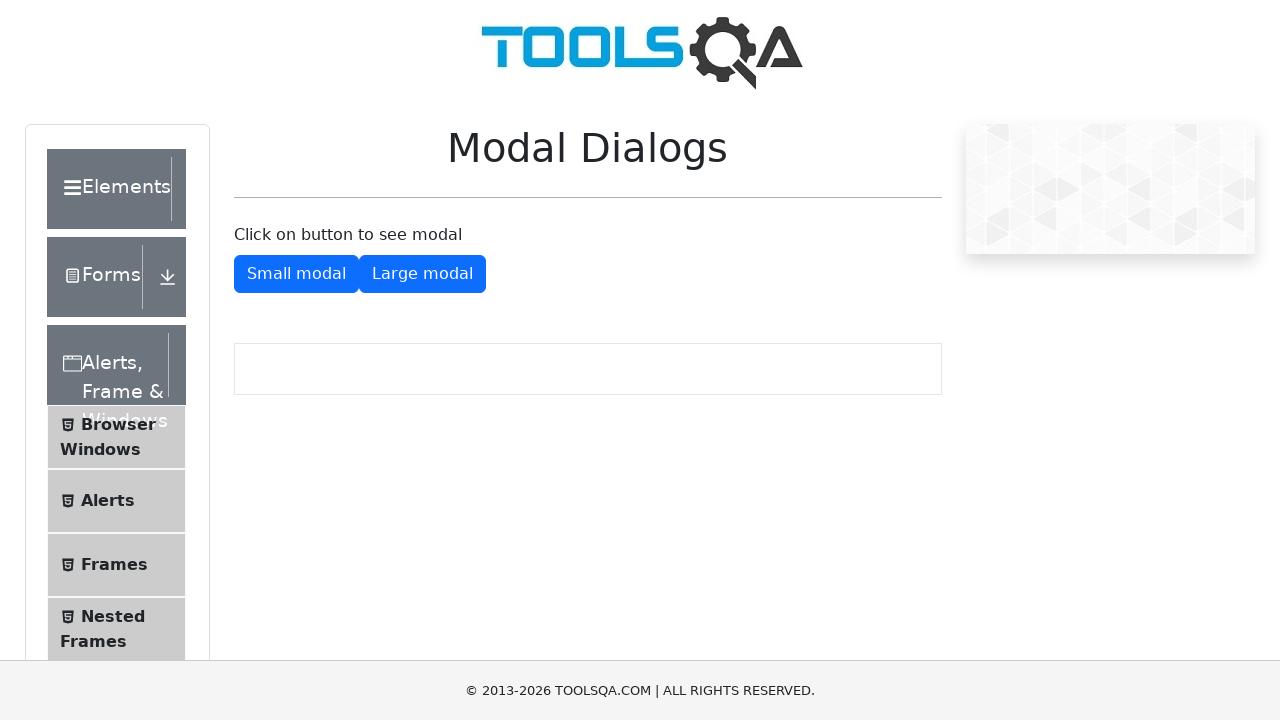